Tests order form validation by adding a product, going to checkout, and attempting to submit the order form with empty fields.

Starting URL: https://www.demoblaze.com/

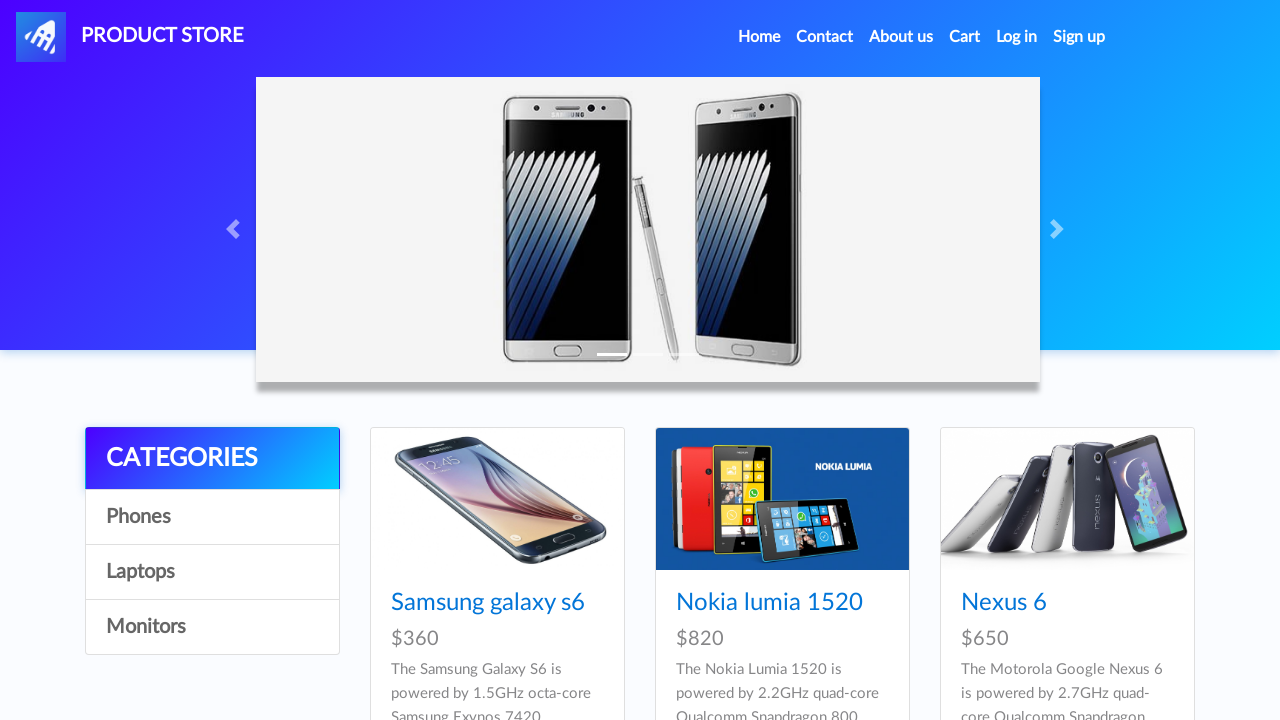

Waited for products to load on demoblaze homepage
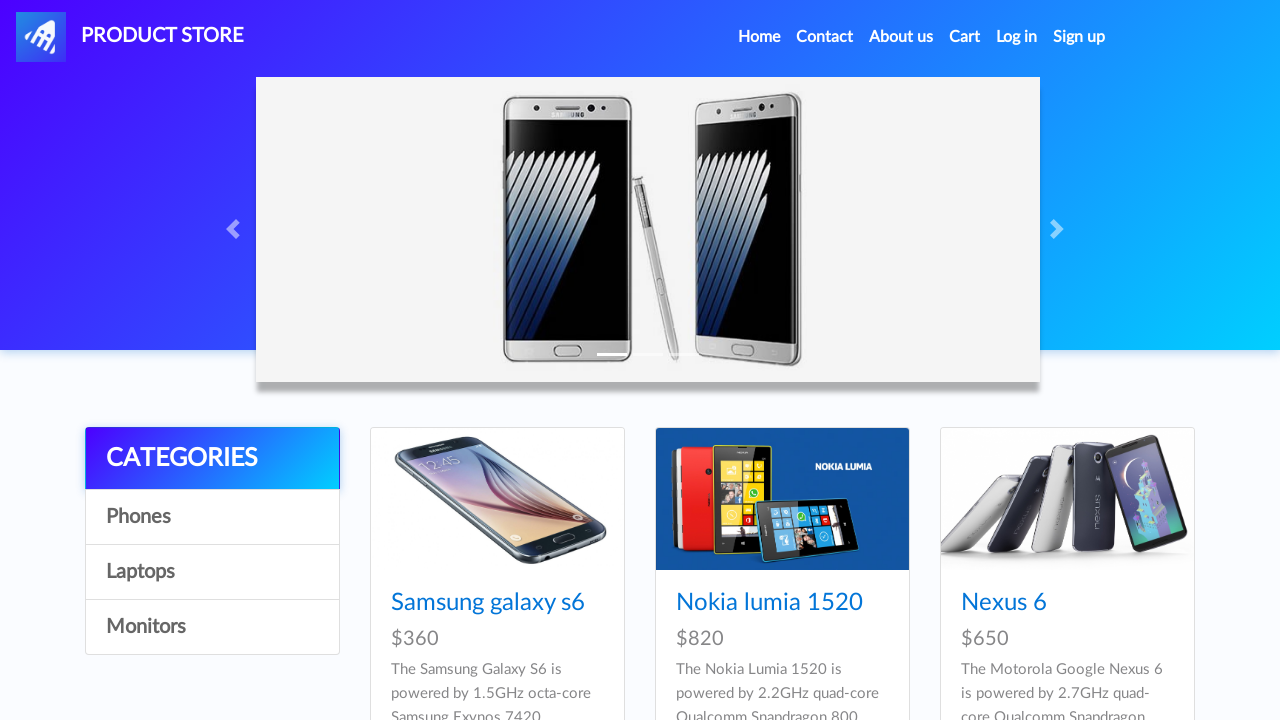

Set up dialog handler to auto-accept alerts
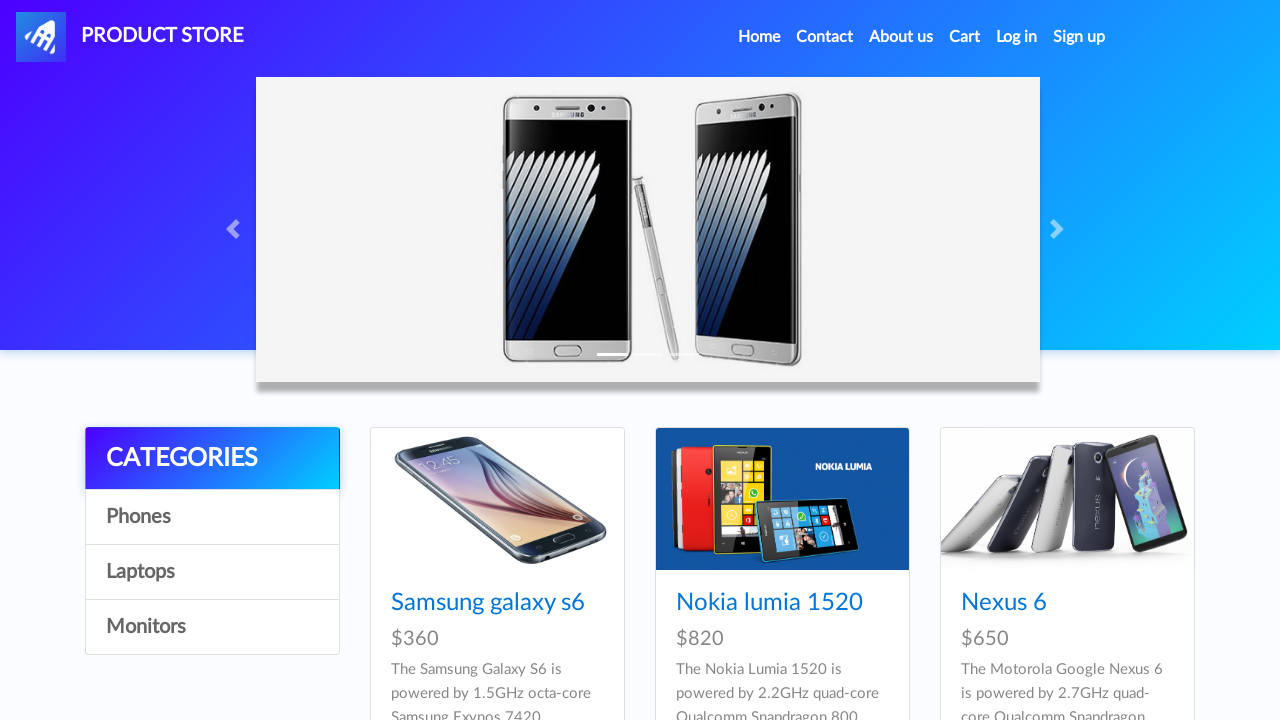

Clicked on Samsung Galaxy S6 product at (488, 603) on internal:text="Samsung galaxy s6"s
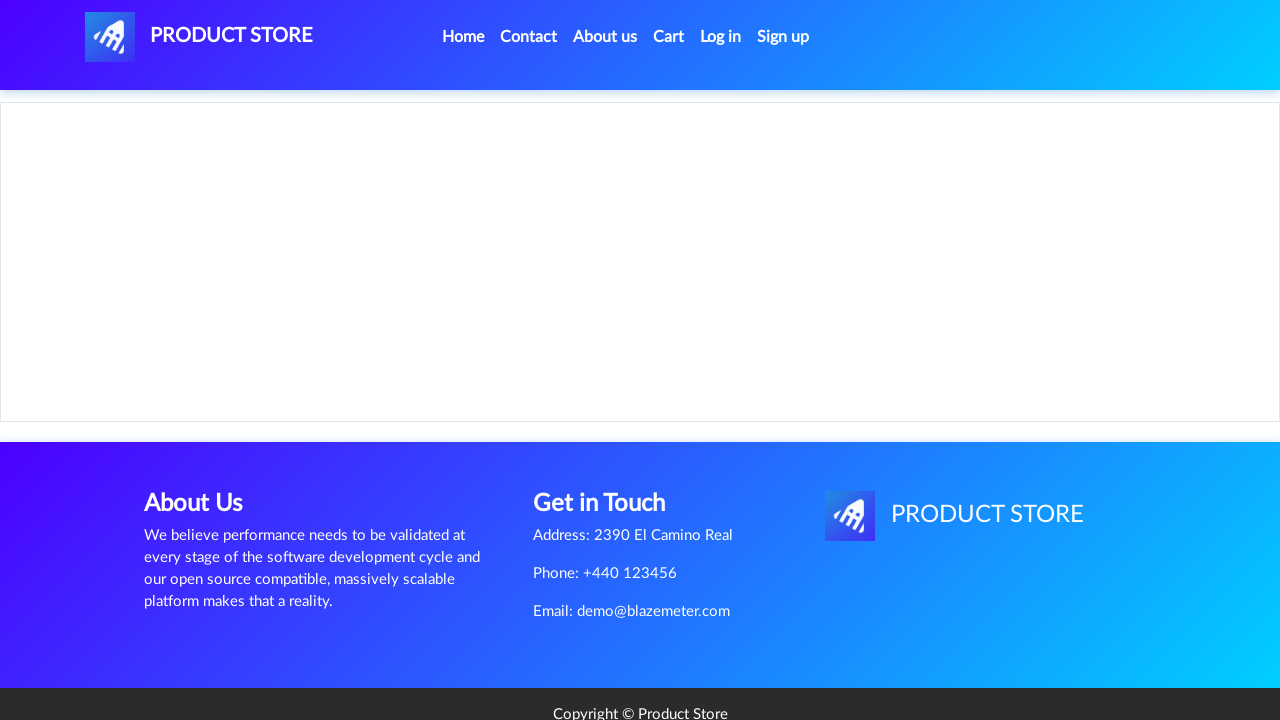

Clicked 'Add to cart' link at (610, 440) on internal:role=link[name="Add to cart"s]
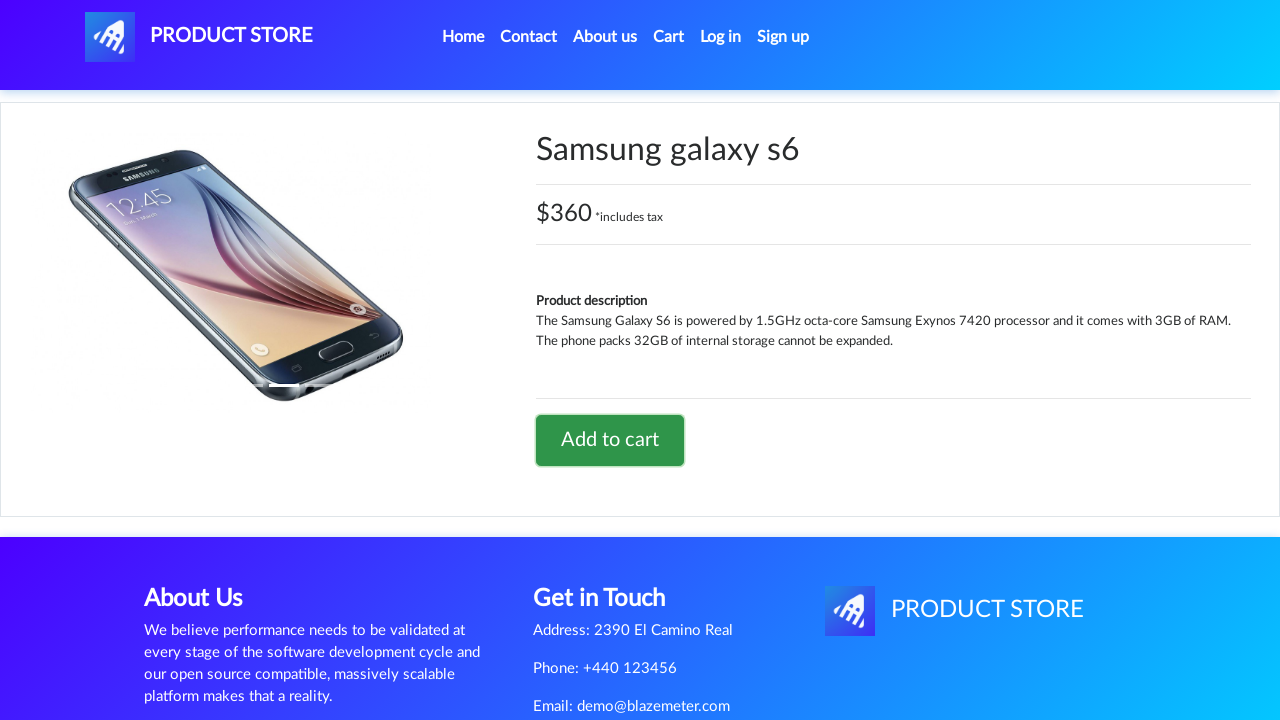

Waited for add to cart action to complete
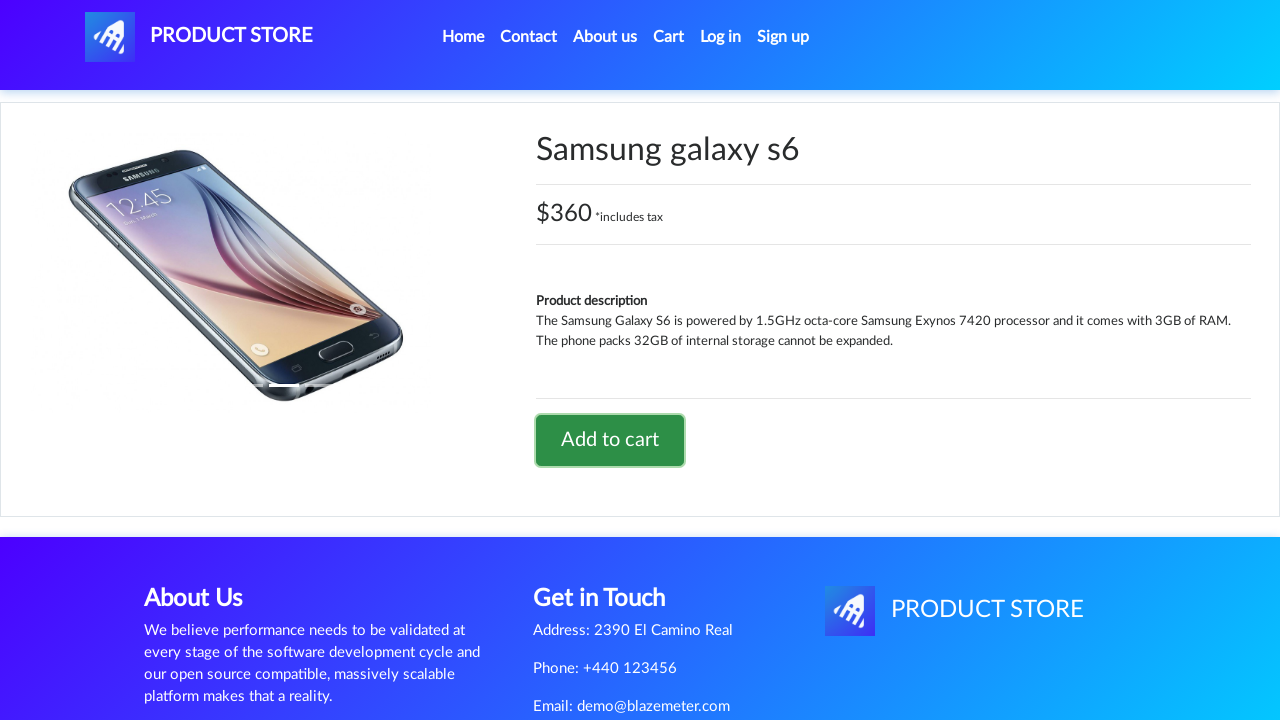

Clicked on cart icon to view shopping cart at (669, 37) on #cartur
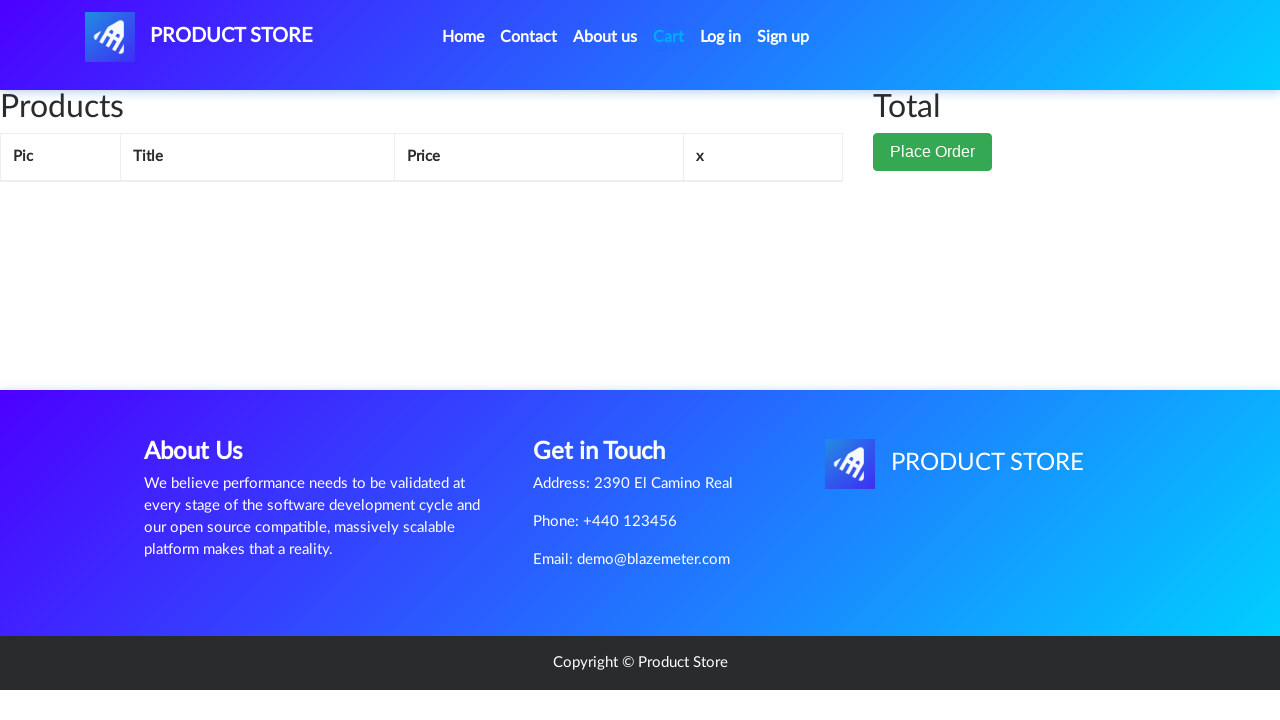

Waited for cart page to load
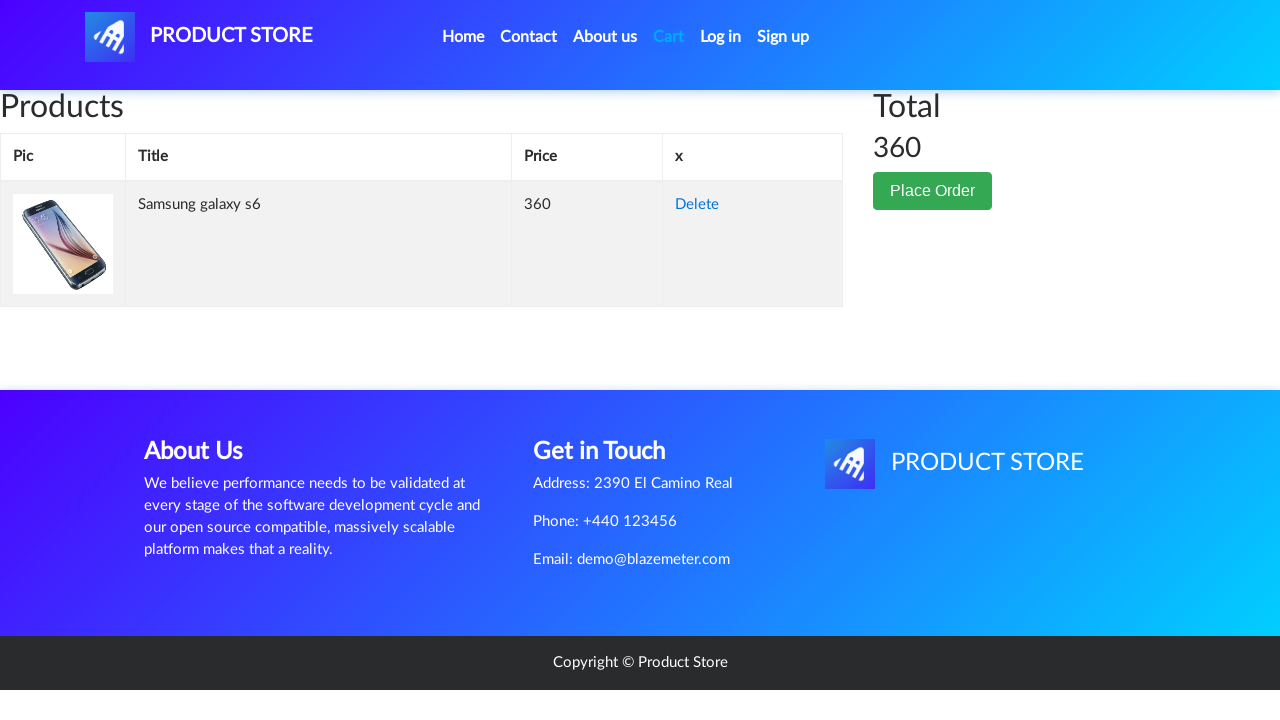

Clicked 'Place Order' button to open order form at (933, 191) on internal:role=button[name="Place Order"i]
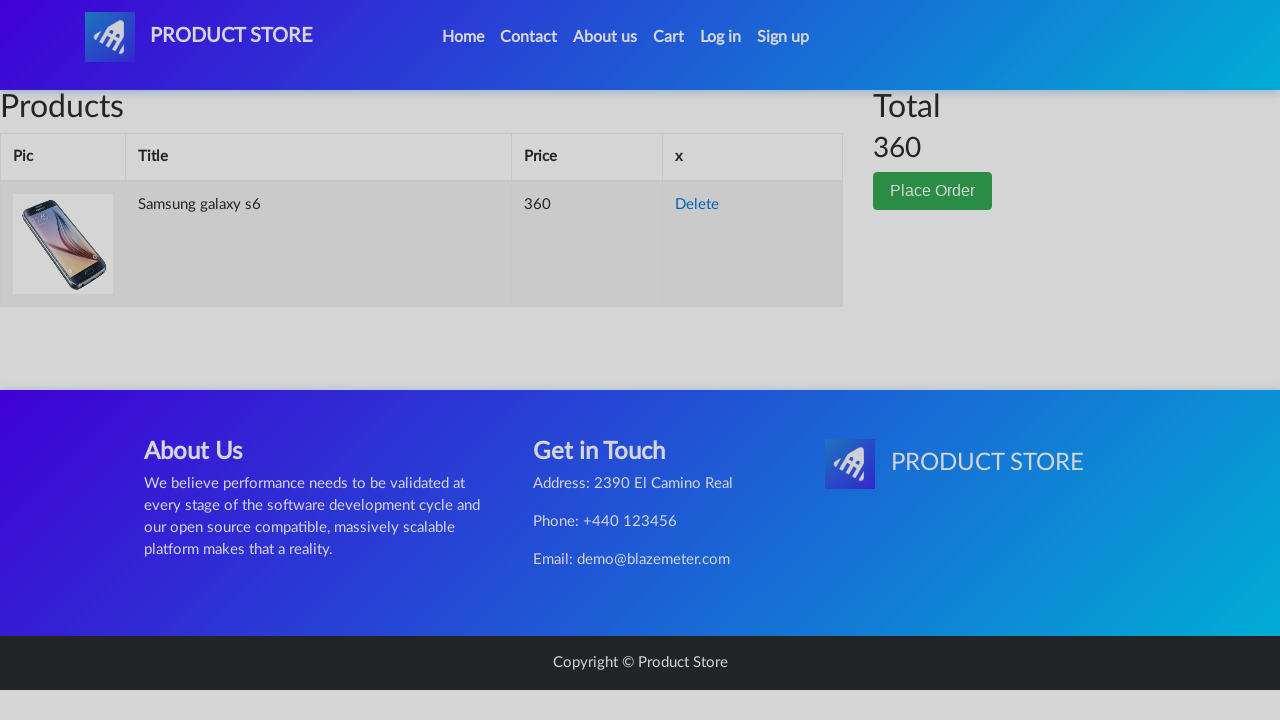

Waited for order form to appear
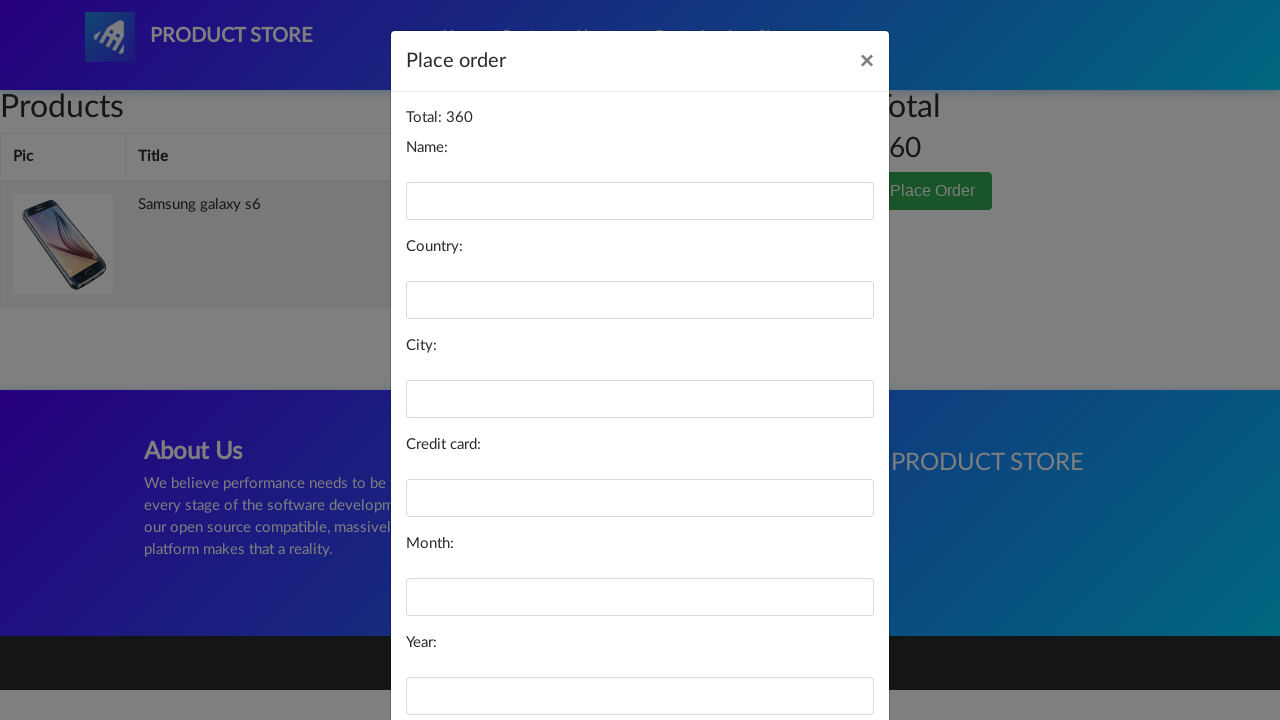

Attempted to submit order form without filling required fields at (823, 655) on internal:role=button[name="Purchase"i]
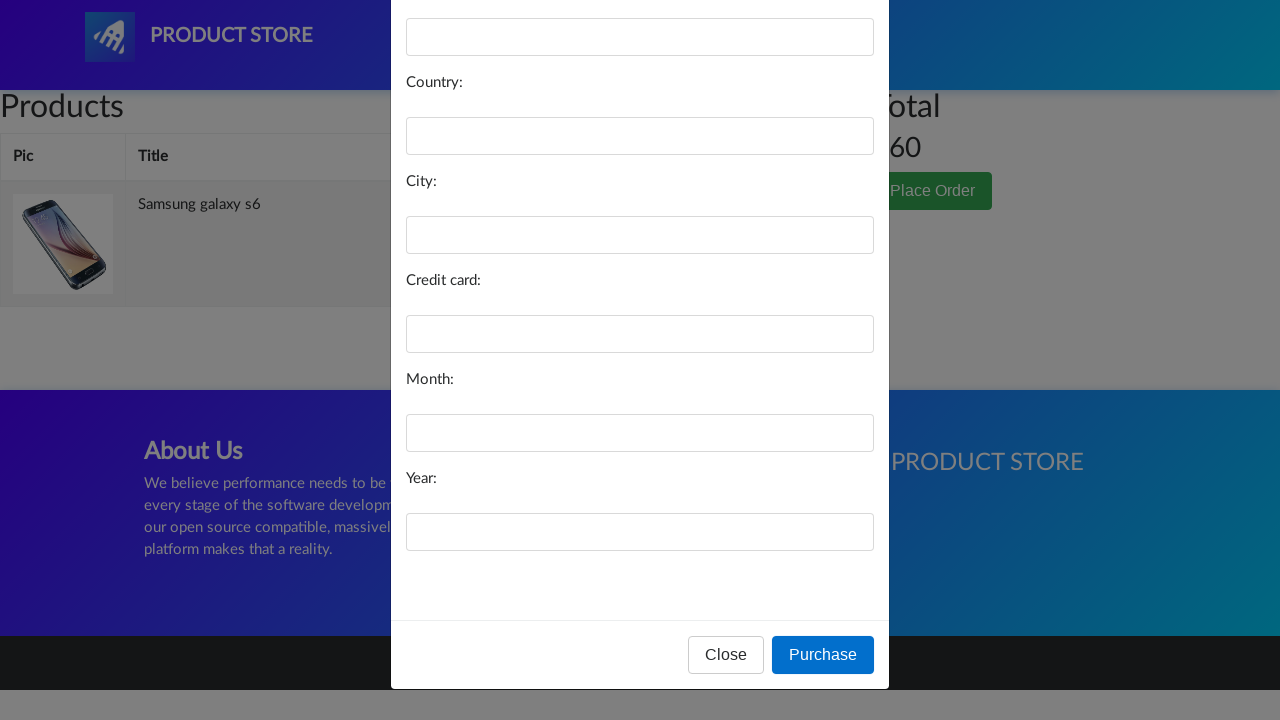

Waited for validation error response from empty form submission
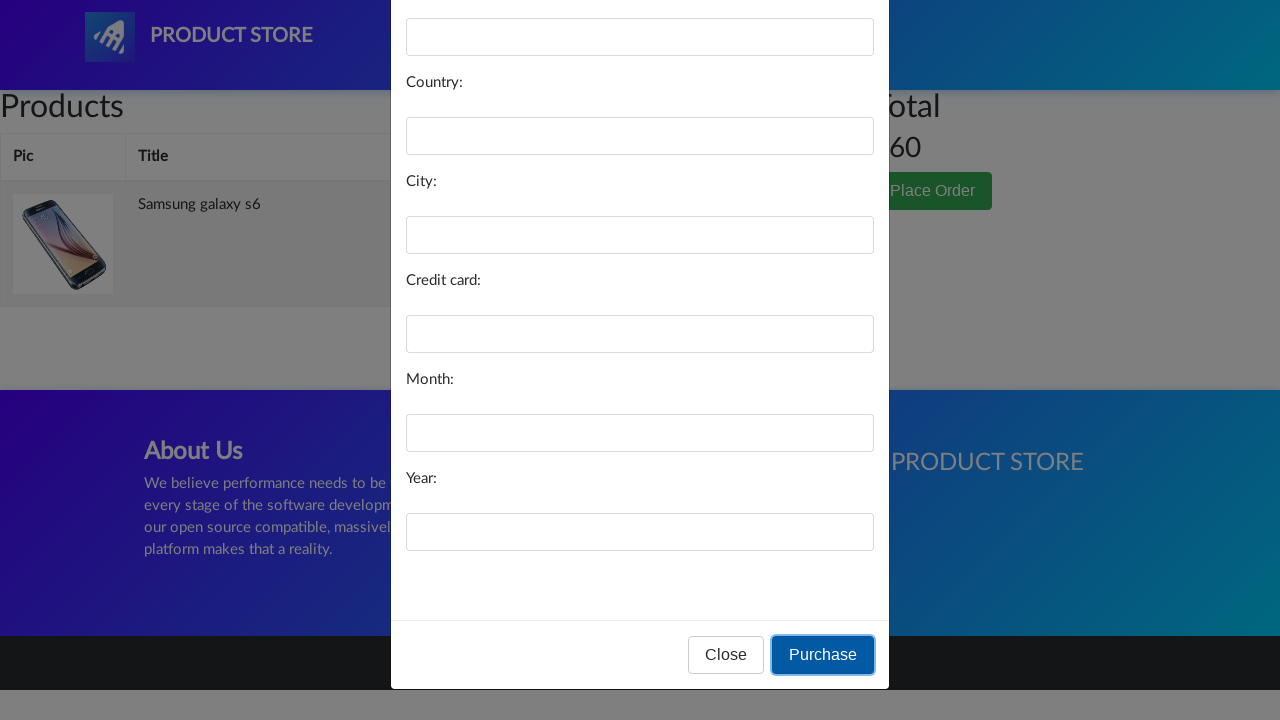

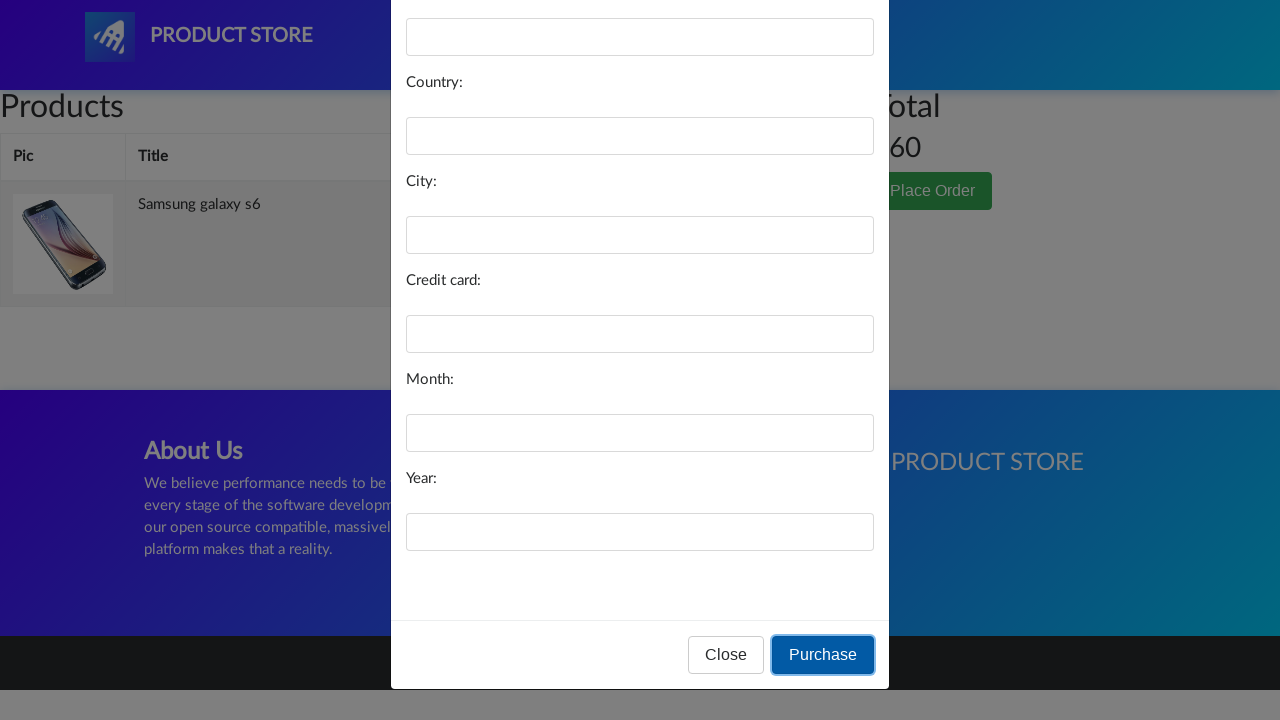